Tests dropdown menu functionality by selecting options using three different methods: by index, by value, and by visible text on a country selection dropdown.

Starting URL: https://www.globalsqa.com/demo-site/select-dropdown-menu/

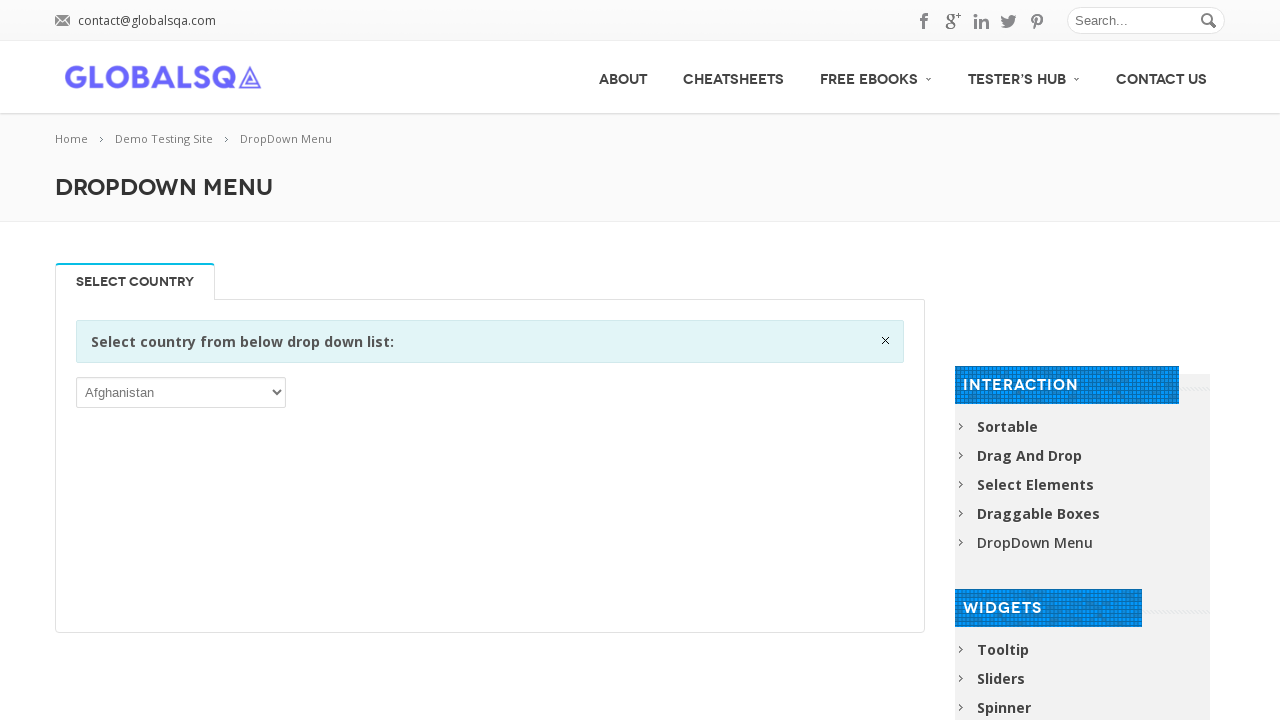

Waited for dropdown selector to be available
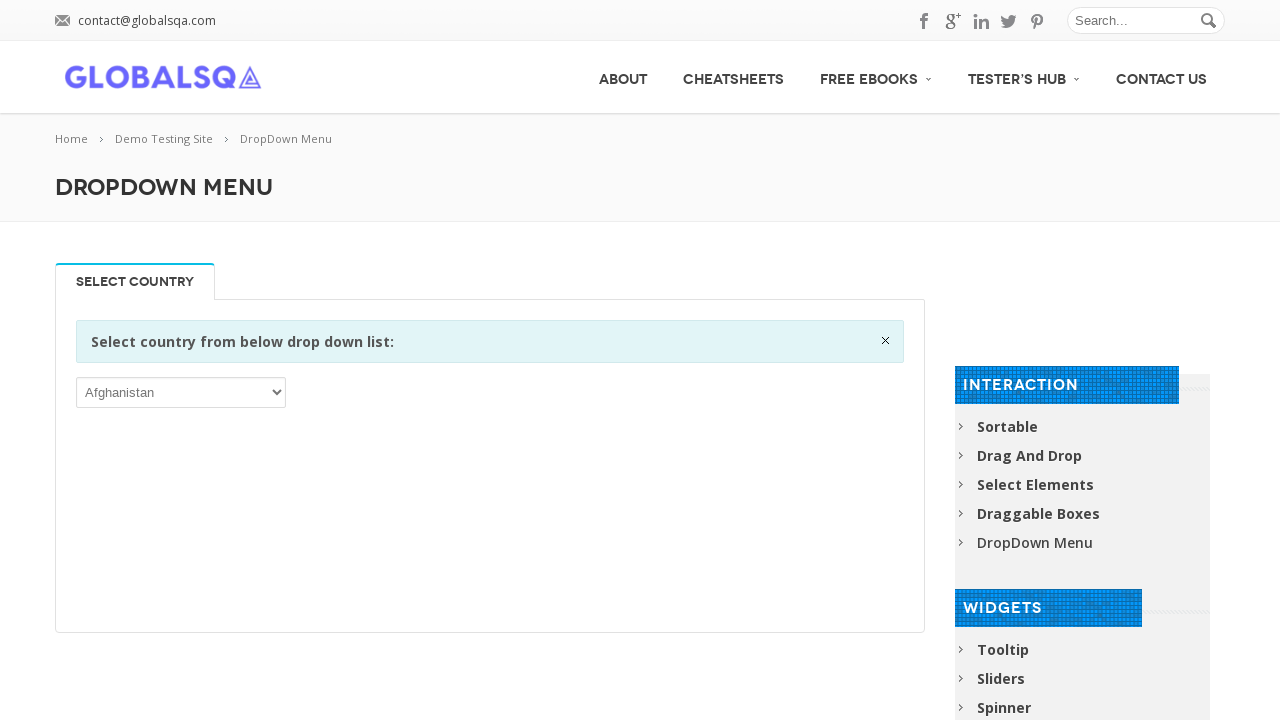

Selected dropdown option by index 2 on select
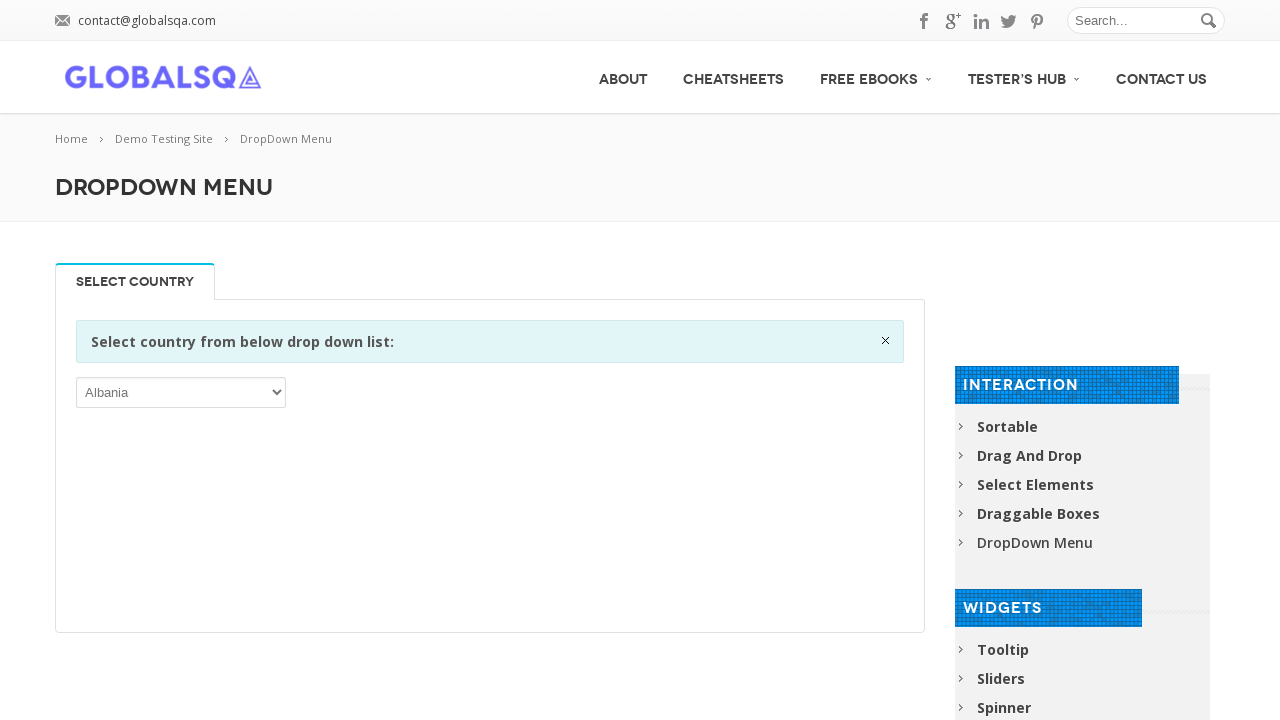

Waited 1 second for index selection to register
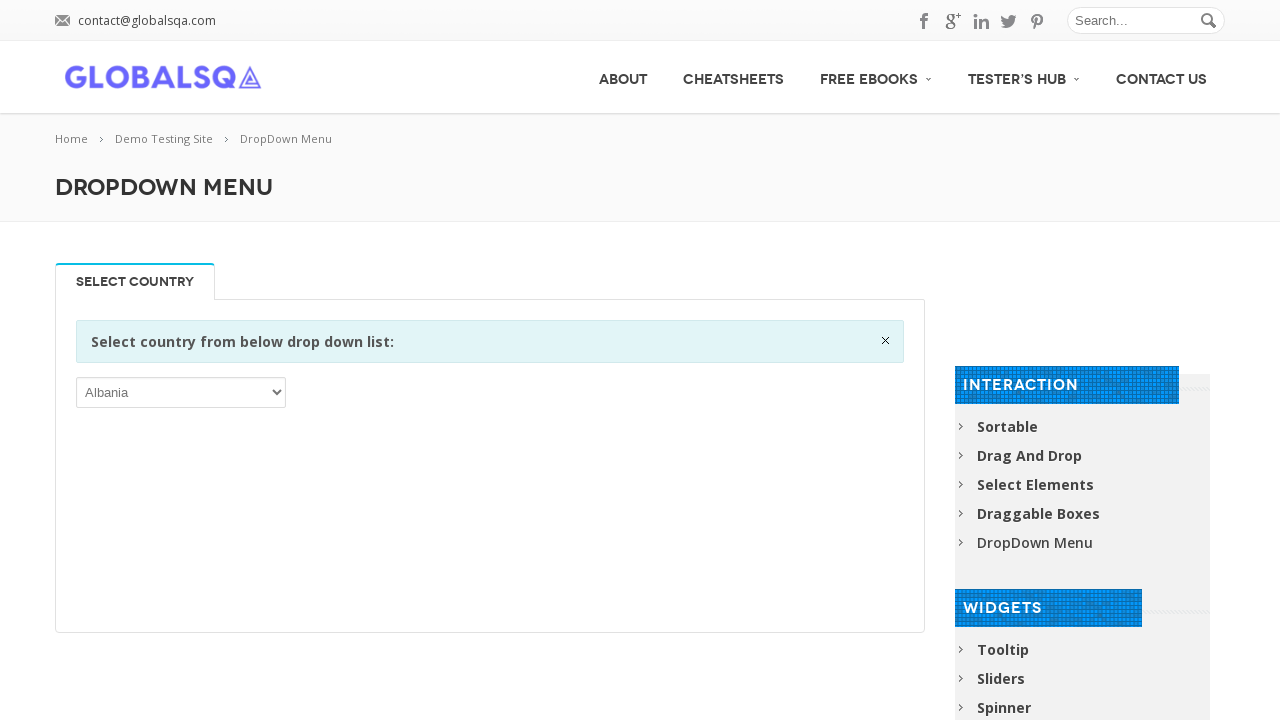

Selected dropdown option by value 'BHR' (Bahrain) on select
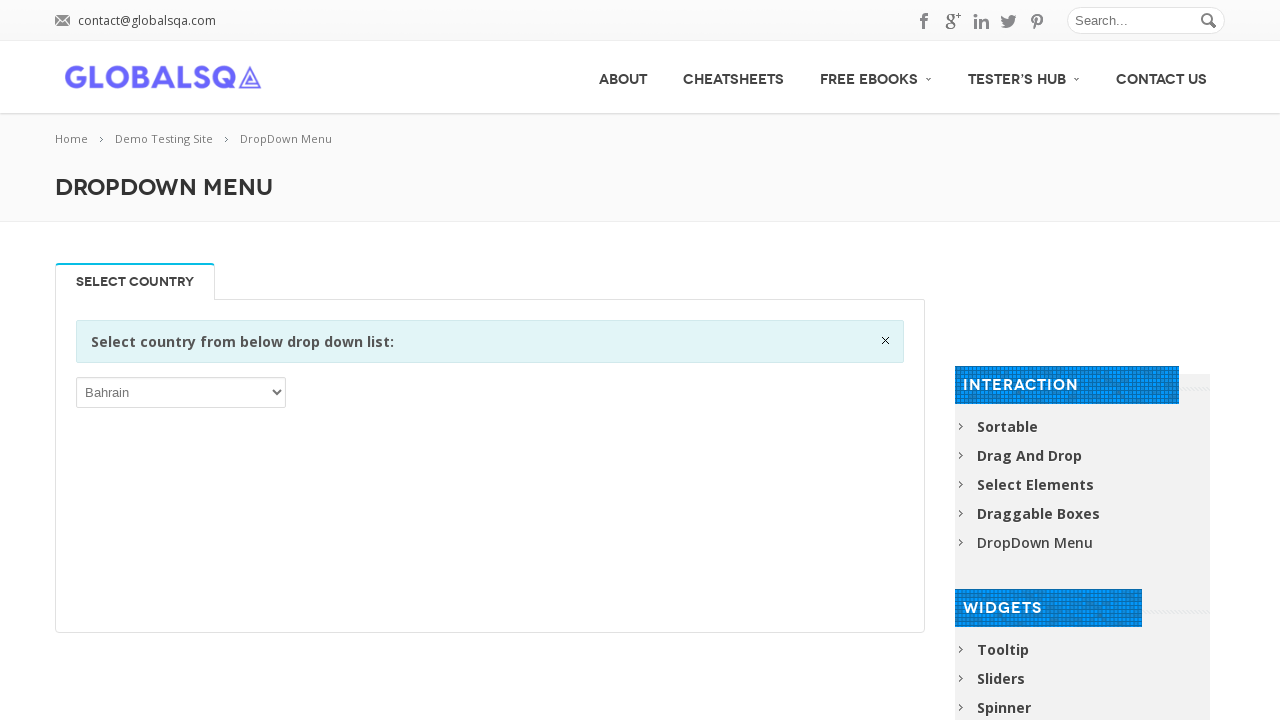

Waited 1 second for value selection to register
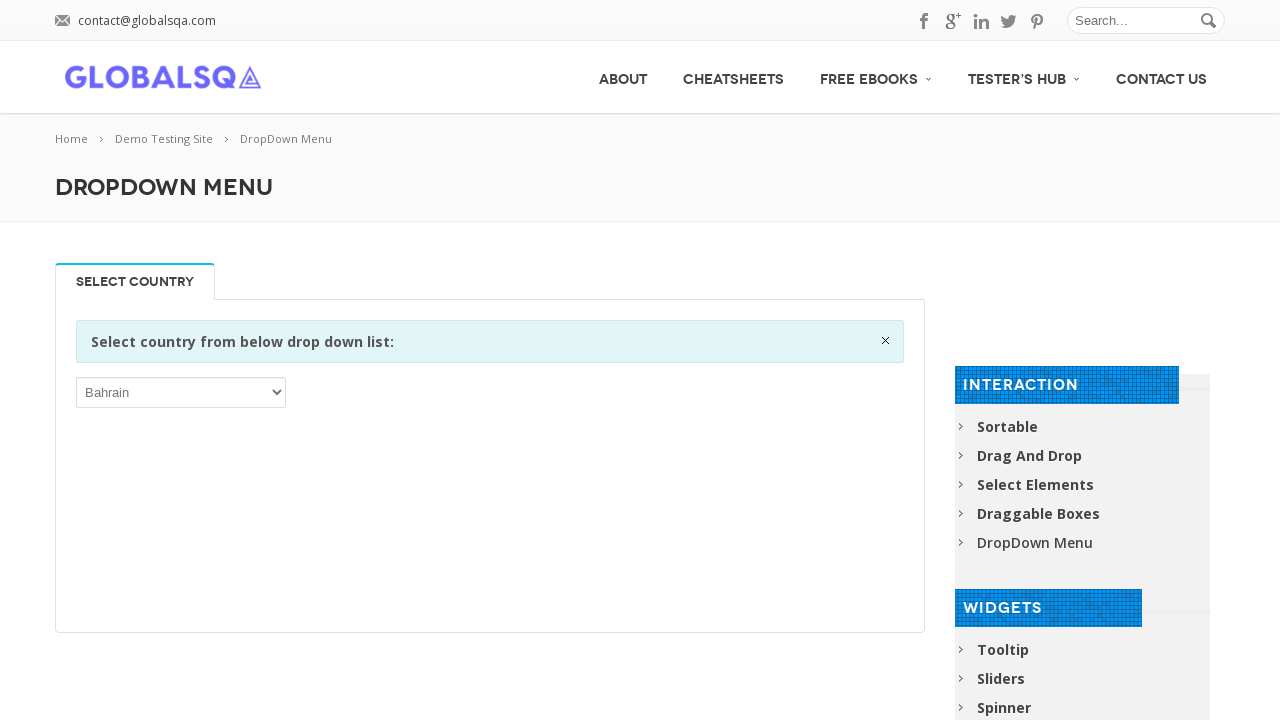

Selected dropdown option by visible text 'China' on select
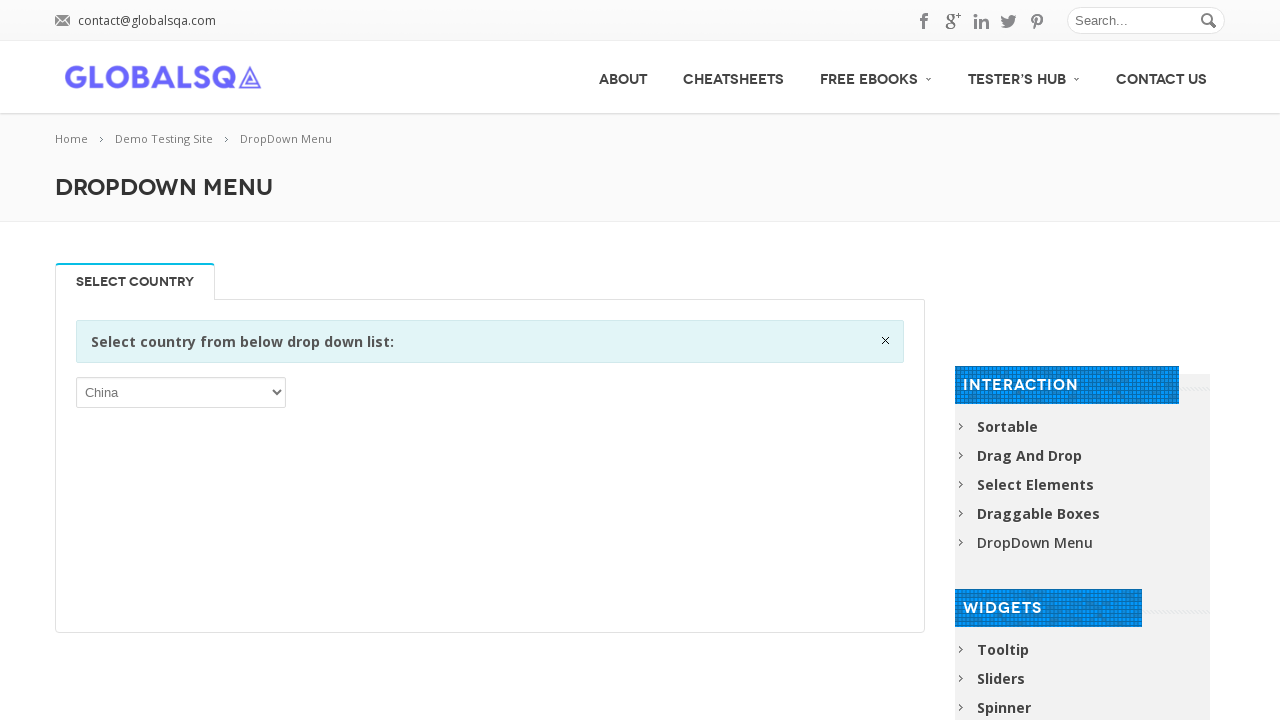

Waited 1 second to verify final selection
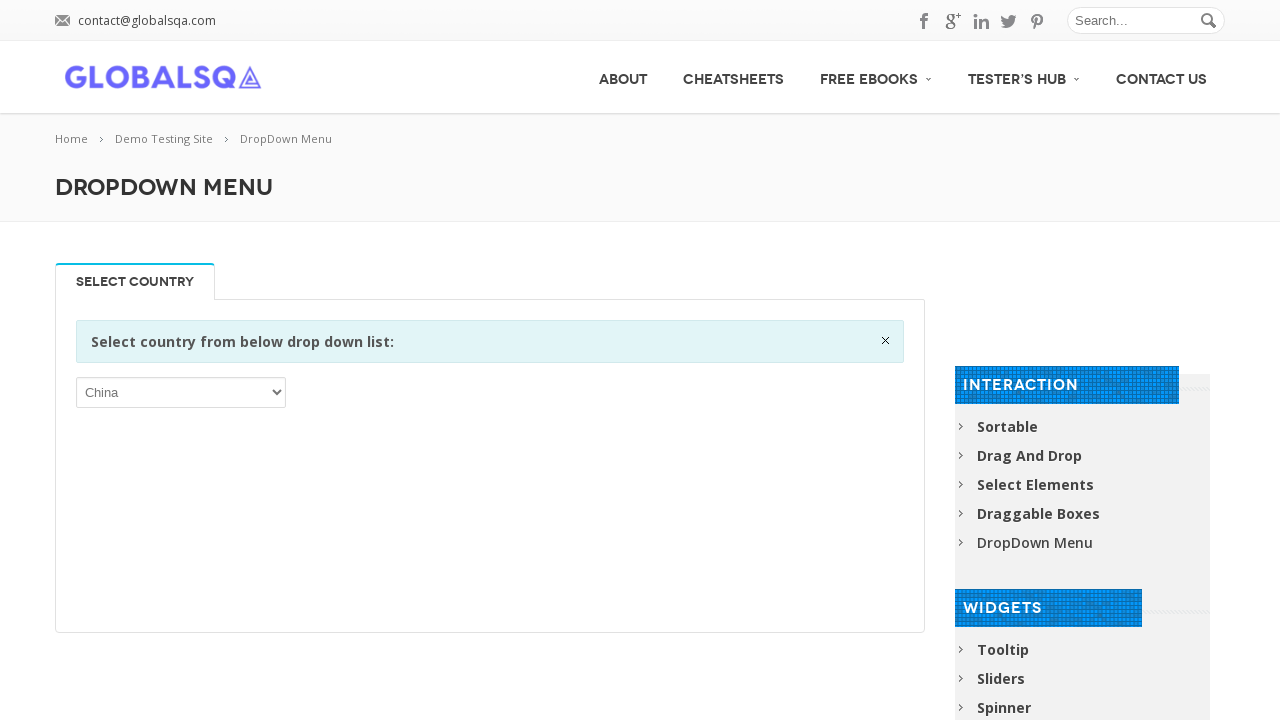

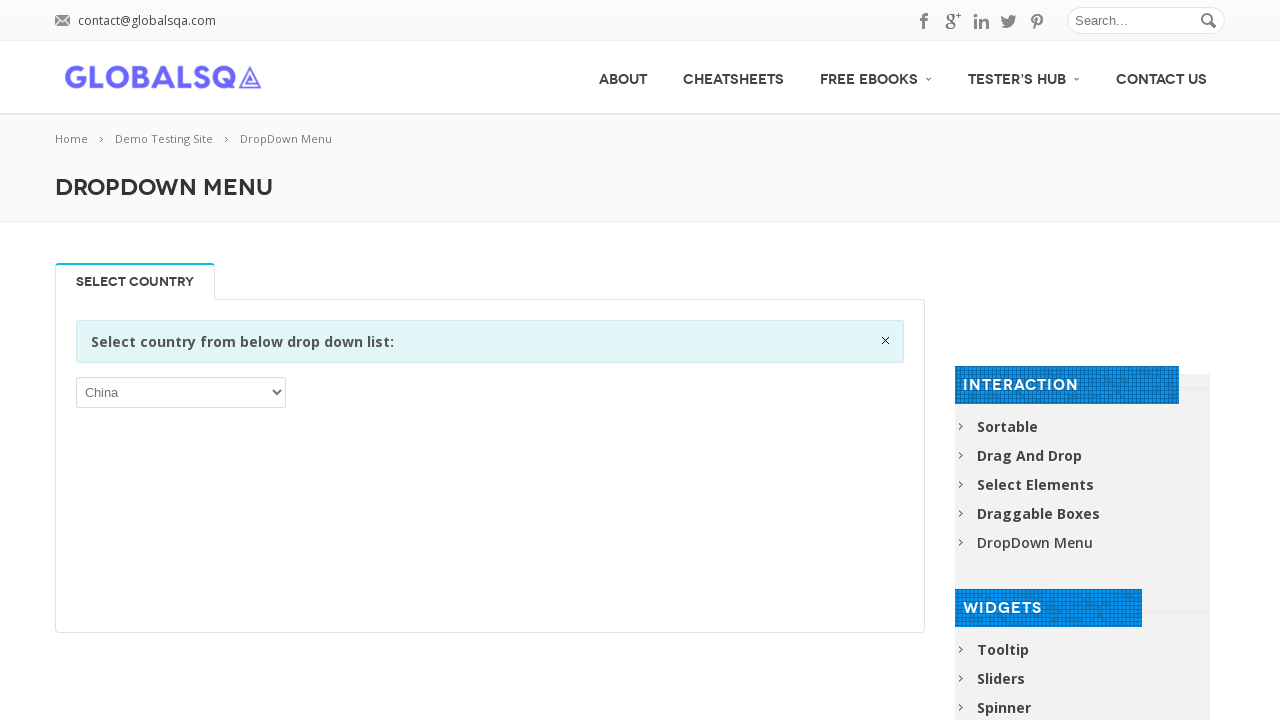